Tests checkbox selection, radio button selection, and element visibility toggle functionality on an automation practice page by selecting specific options and verifying a text box can be hidden.

Starting URL: https://rahulshettyacademy.com/AutomationPractice/

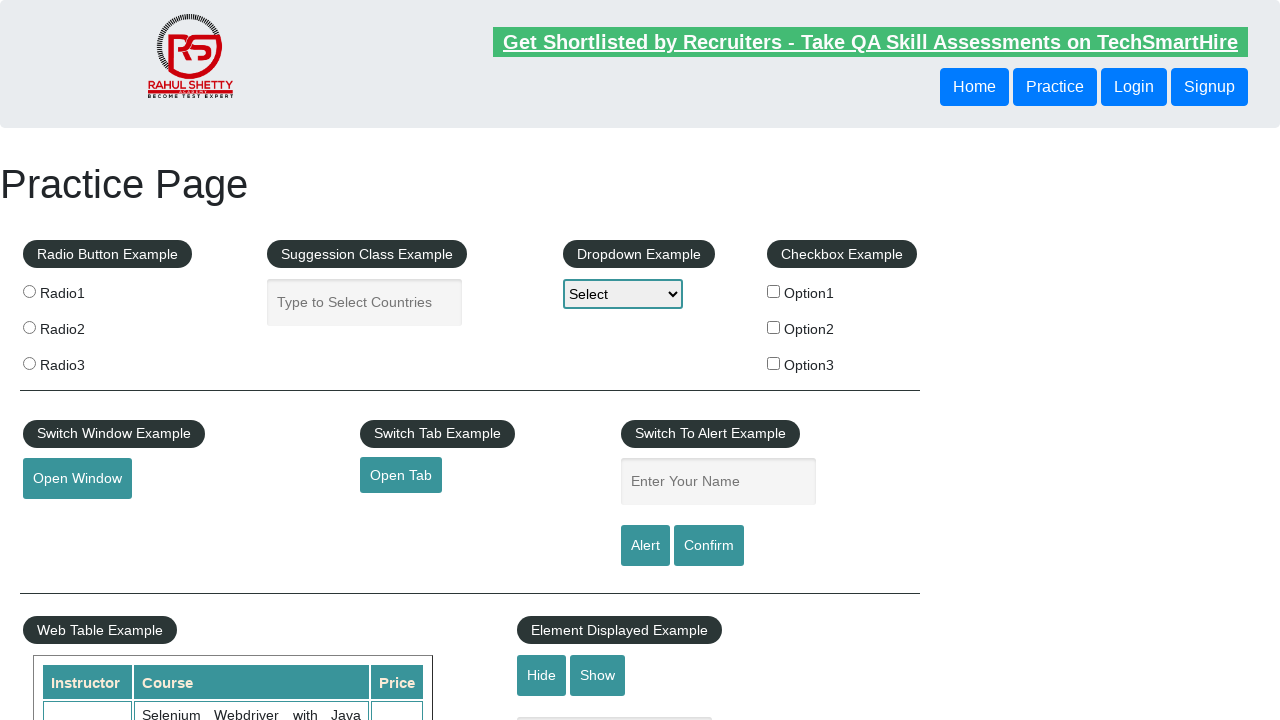

Clicked checkbox with value 'option2' at (774, 327) on input[value='option2']
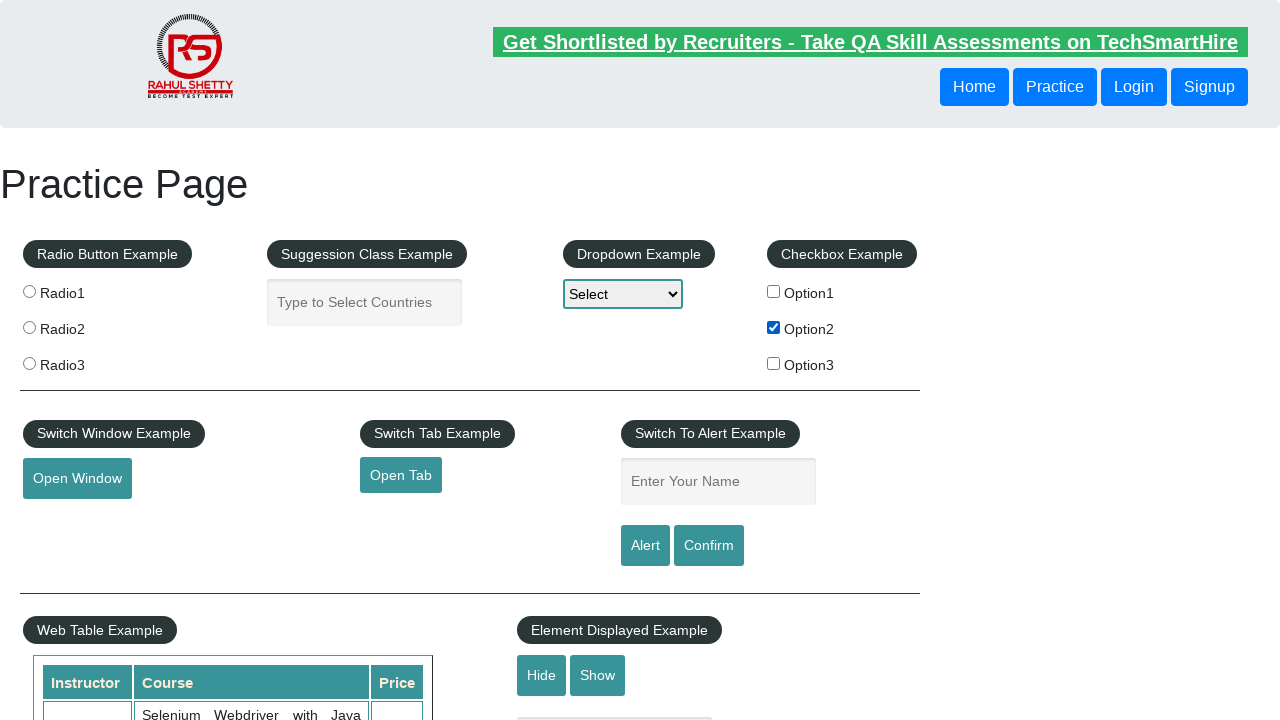

Verified checkbox 'option2' is selected
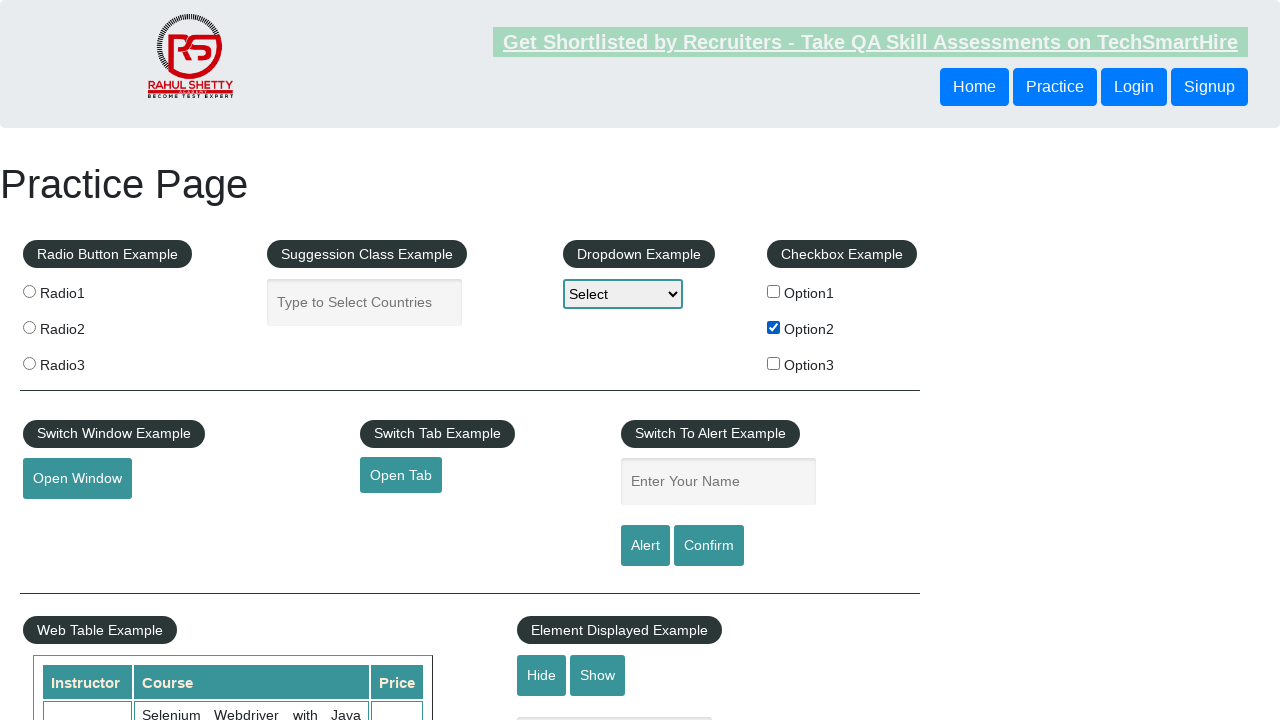

Clicked radio button with value 'radio1' at (29, 291) on input[name='radioButton'][value='radio1']
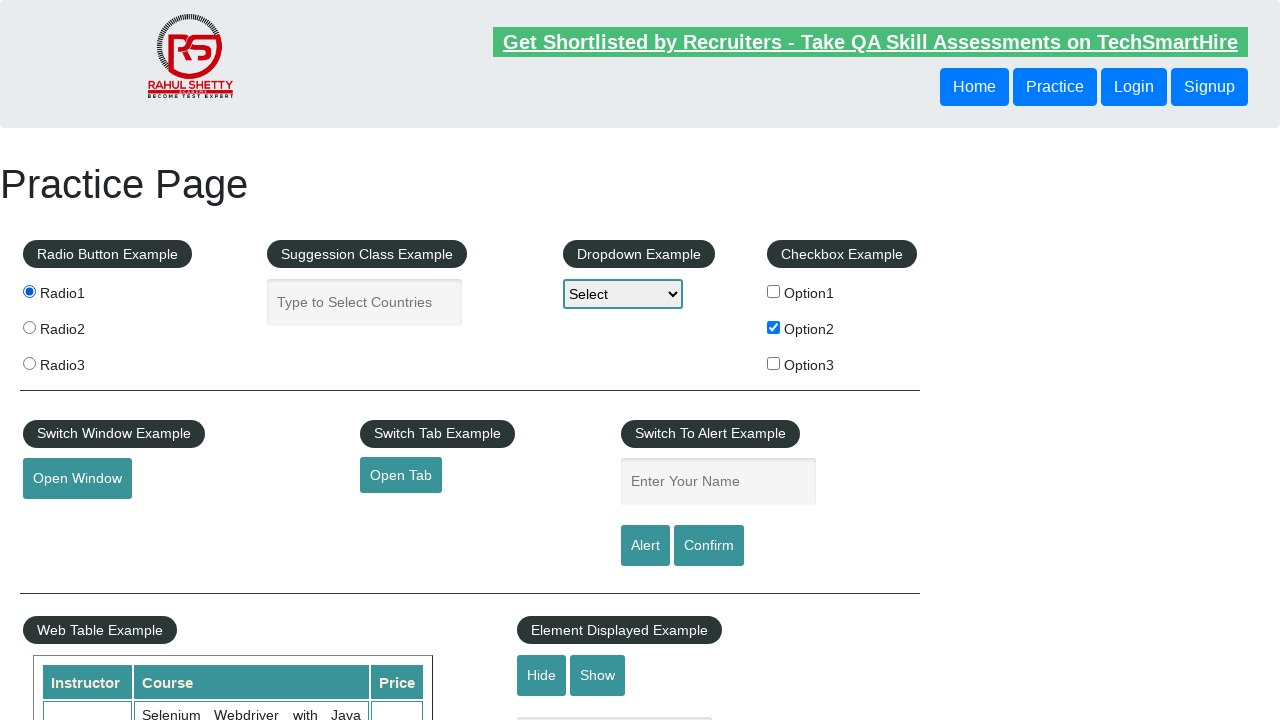

Verified radio button 'radio1' is selected
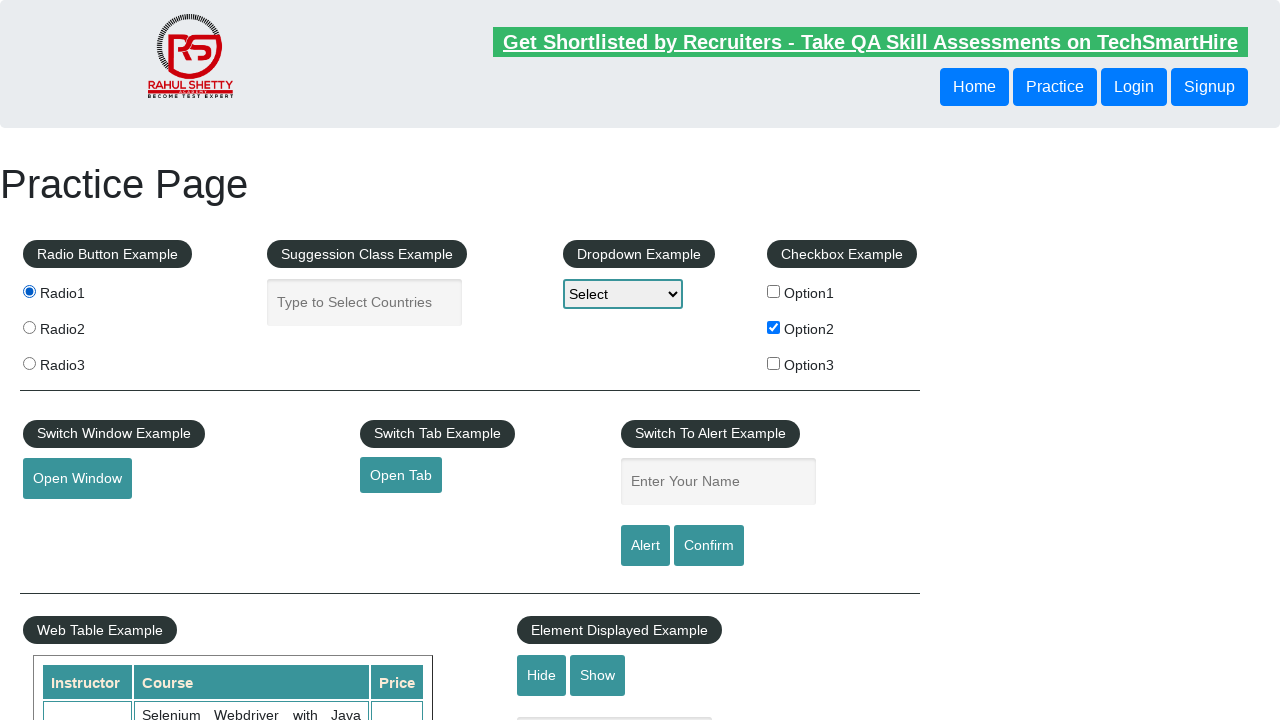

Verified text box is initially displayed
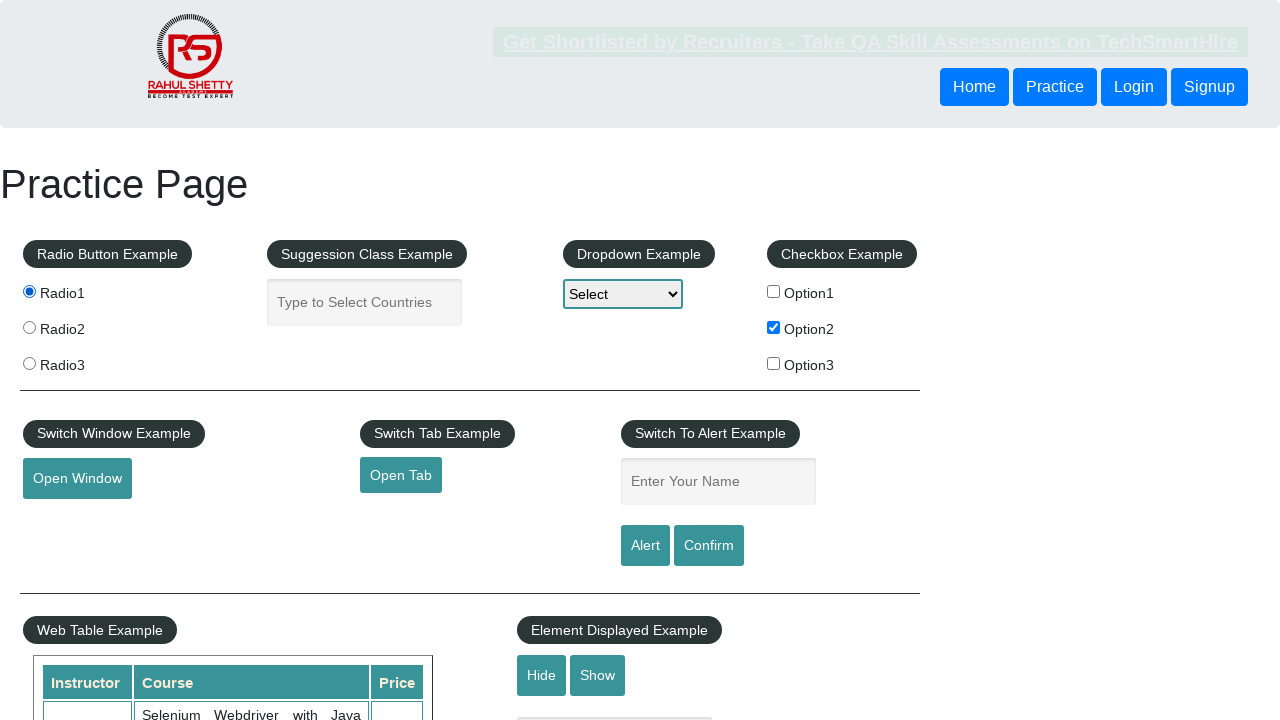

Clicked hide button to hide text box at (542, 675) on #hide-textbox
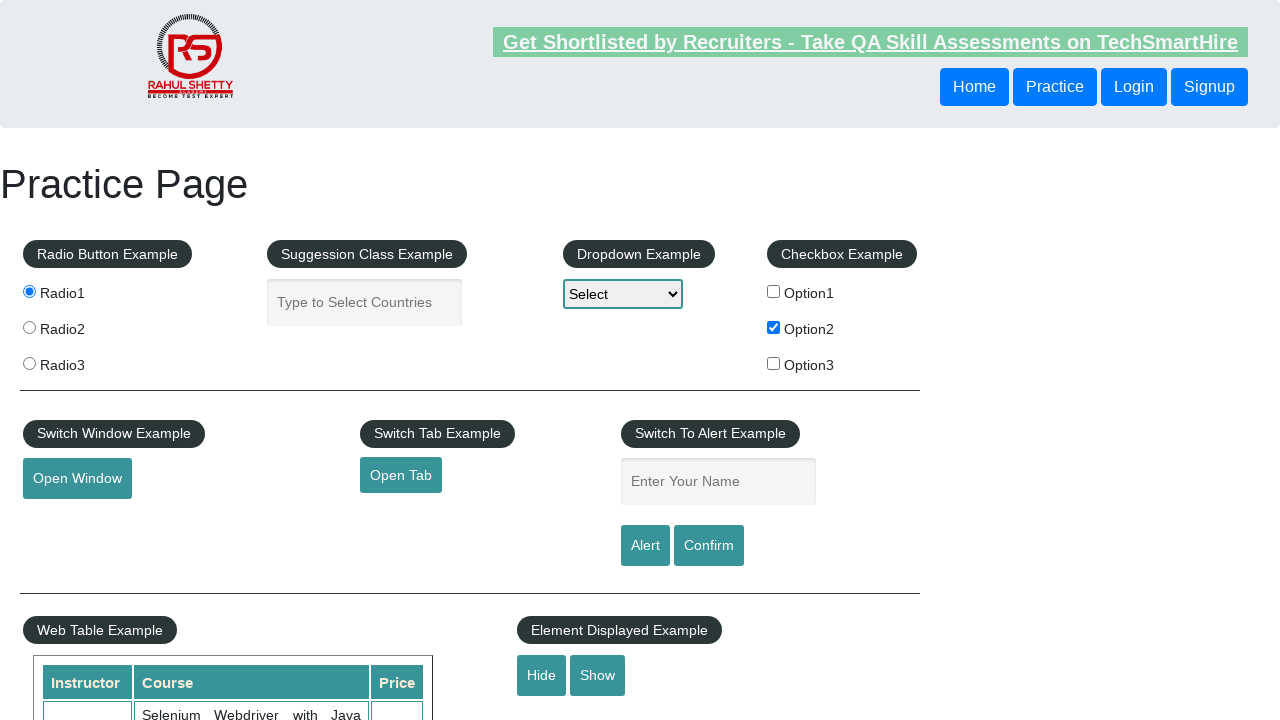

Waited 500ms for visibility change to complete
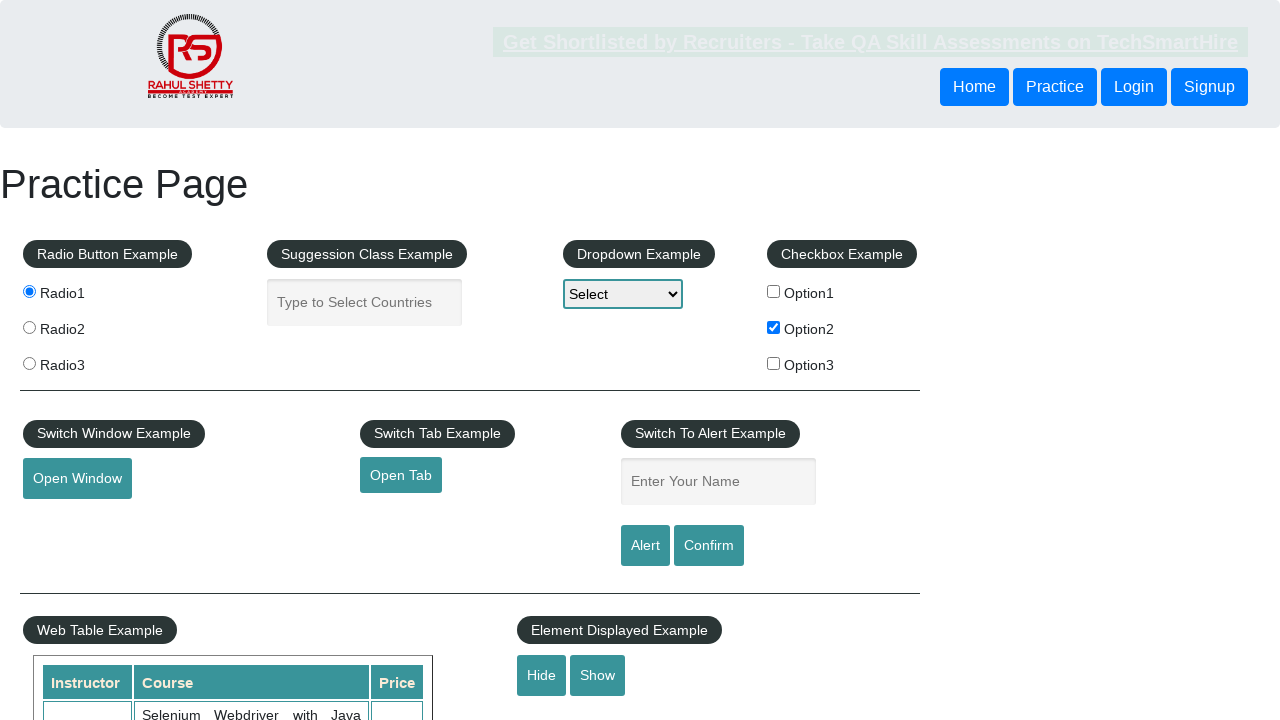

Verified text box is now hidden
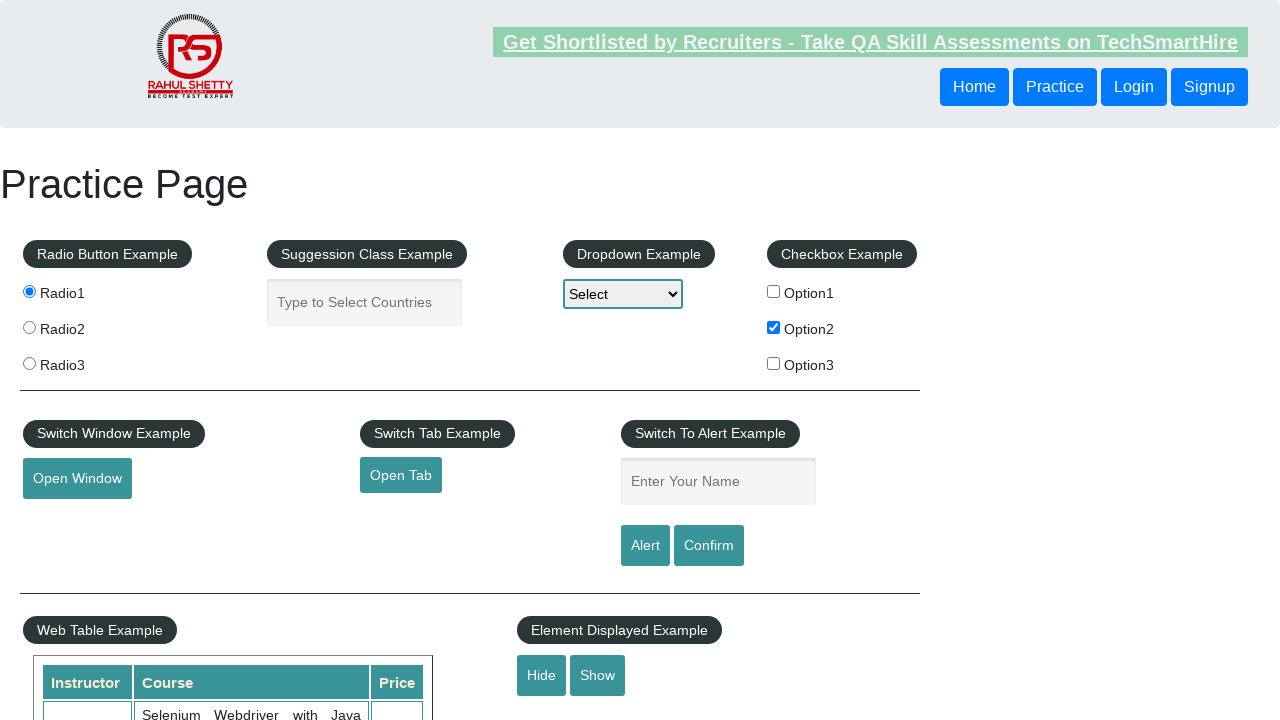

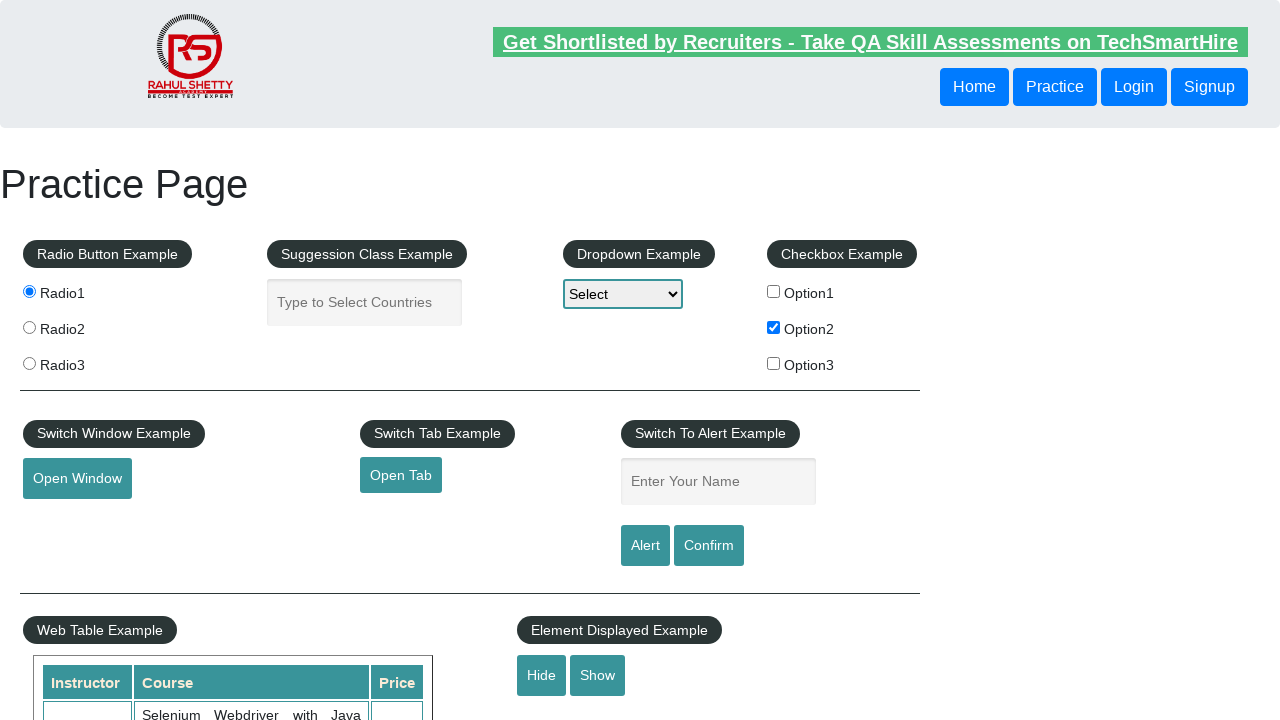